Tests a registration form by filling in first name, last name, and email fields, then submitting and verifying the success message

Starting URL: http://suninjuly.github.io/registration1.html

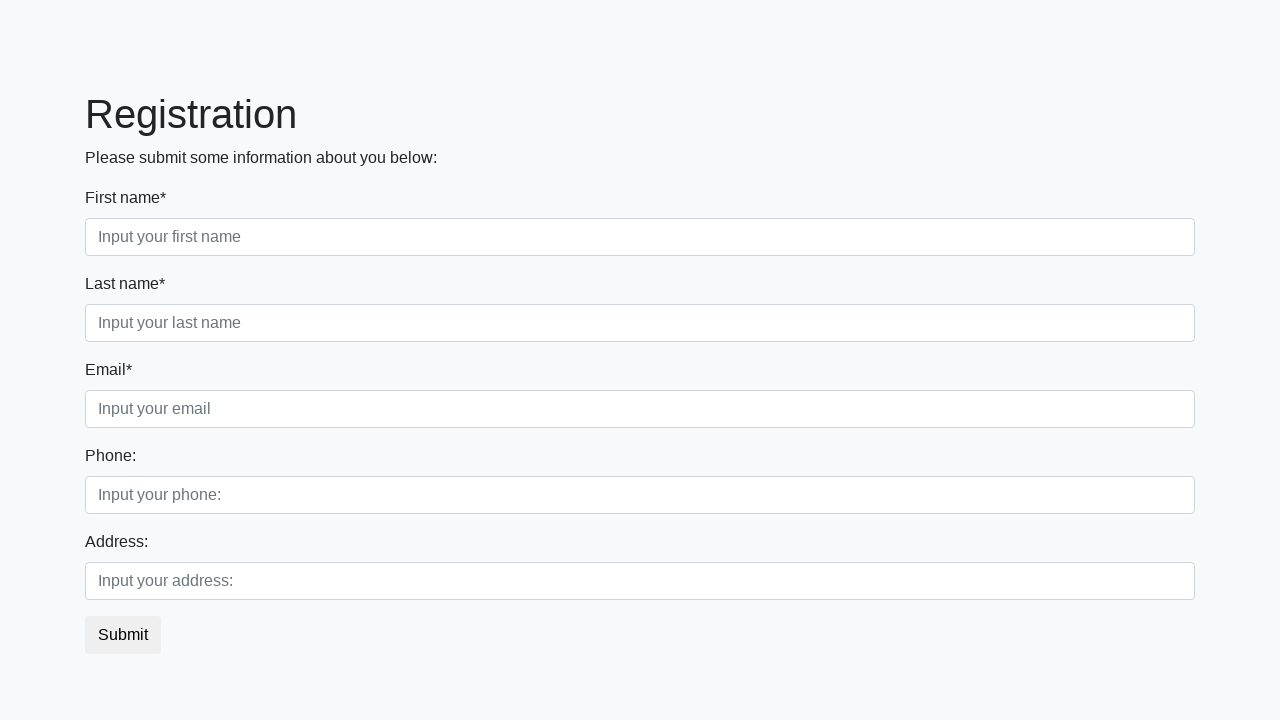

Navigated to registration form page
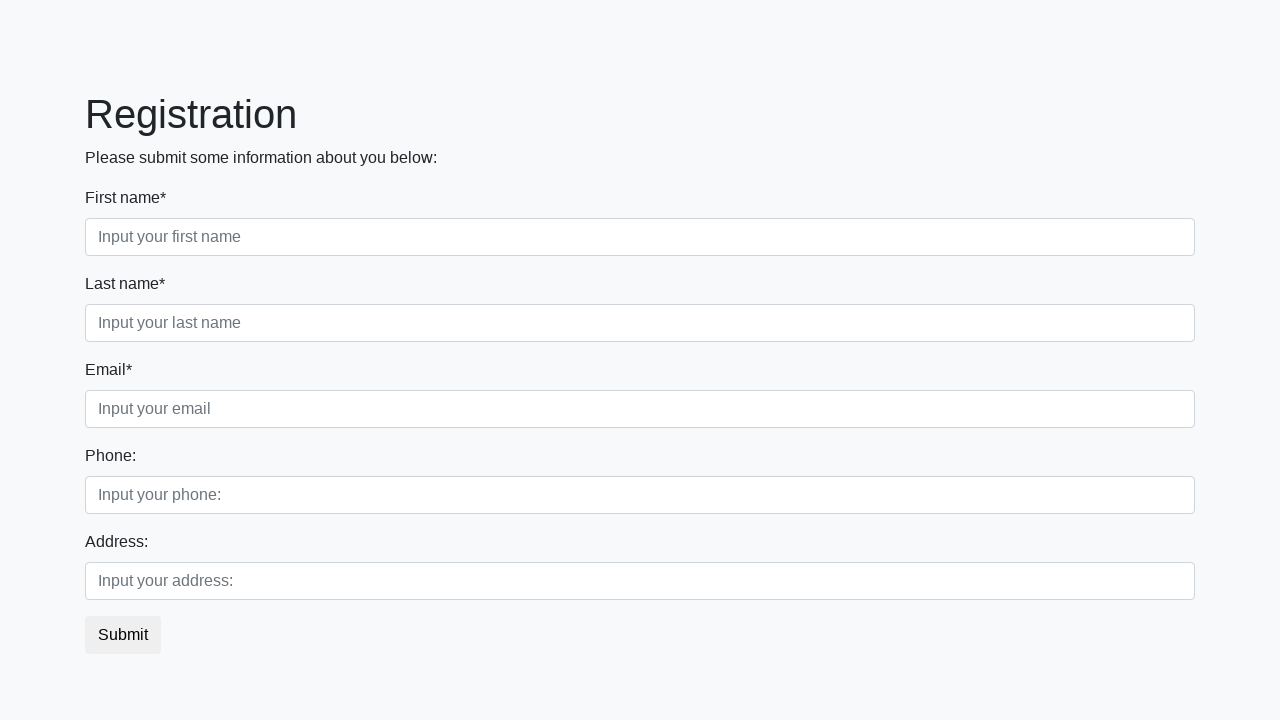

Filled first name field with 'Kesha' on .first_block .first
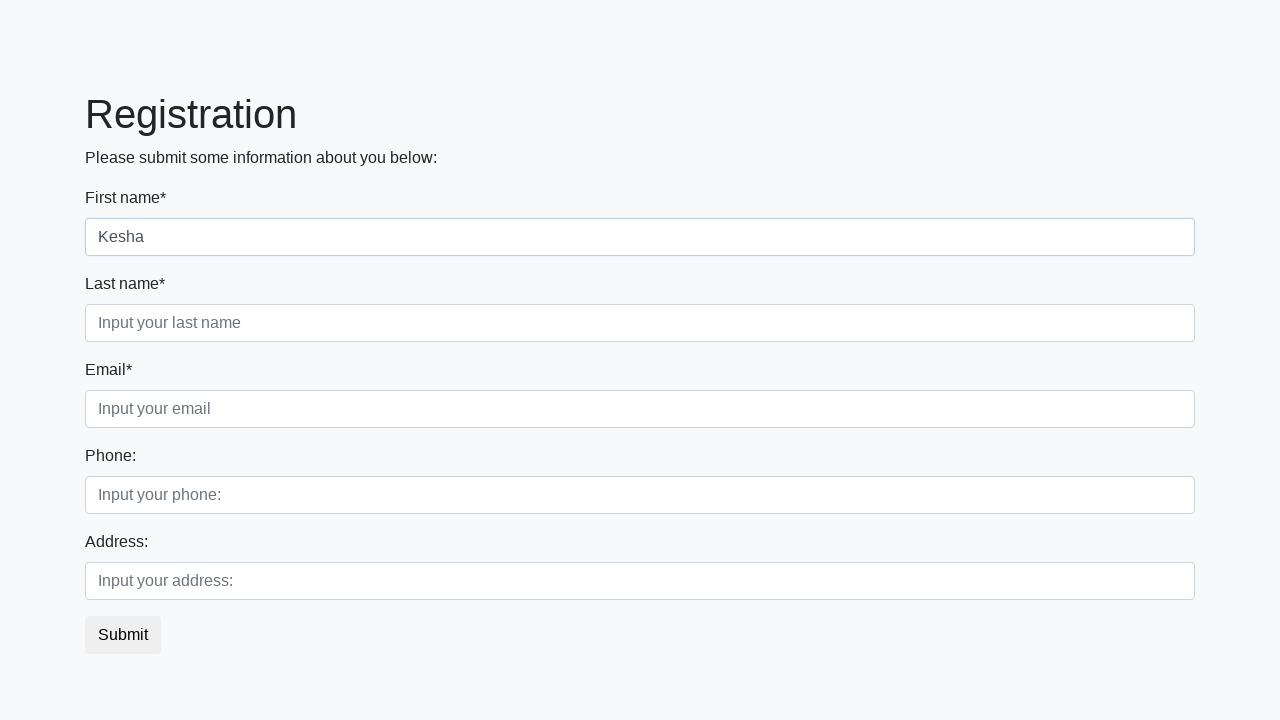

Filled last name field with 'Hryukov' on .first_block .second
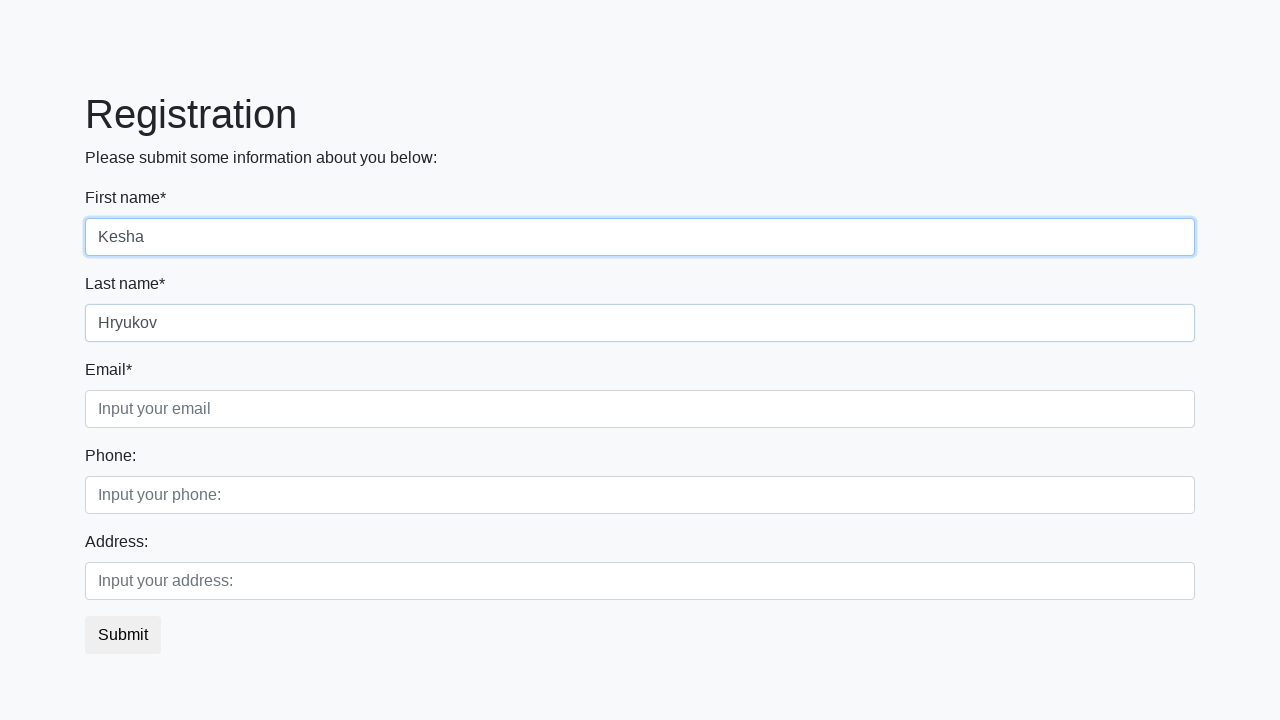

Filled email field with 'KL@google.com' on .third_class .third
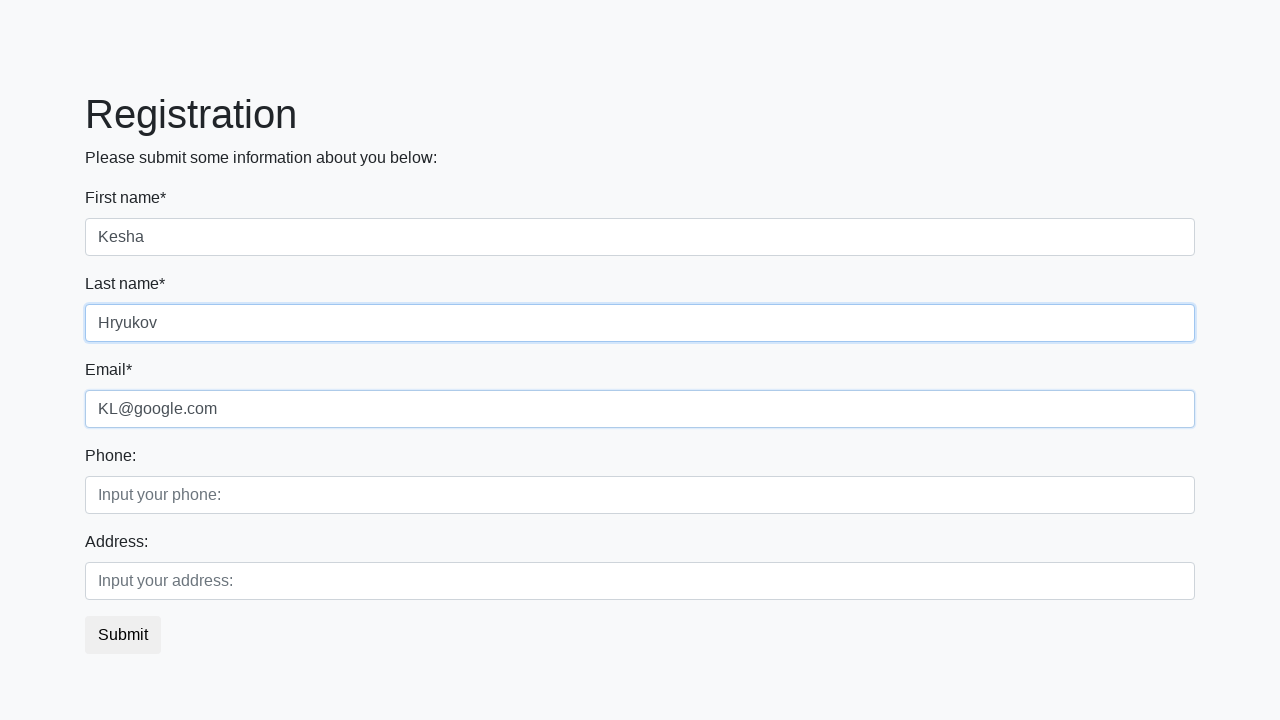

Clicked submit button to register at (123, 635) on button.btn
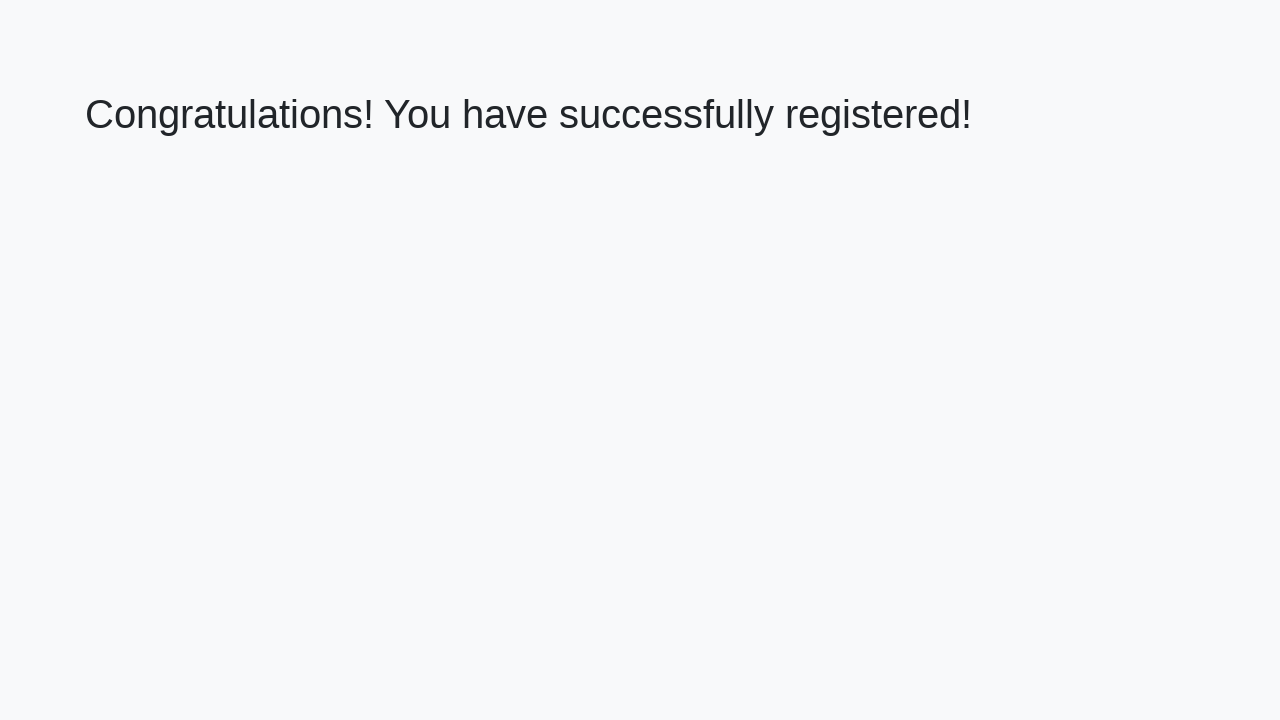

Success message heading loaded
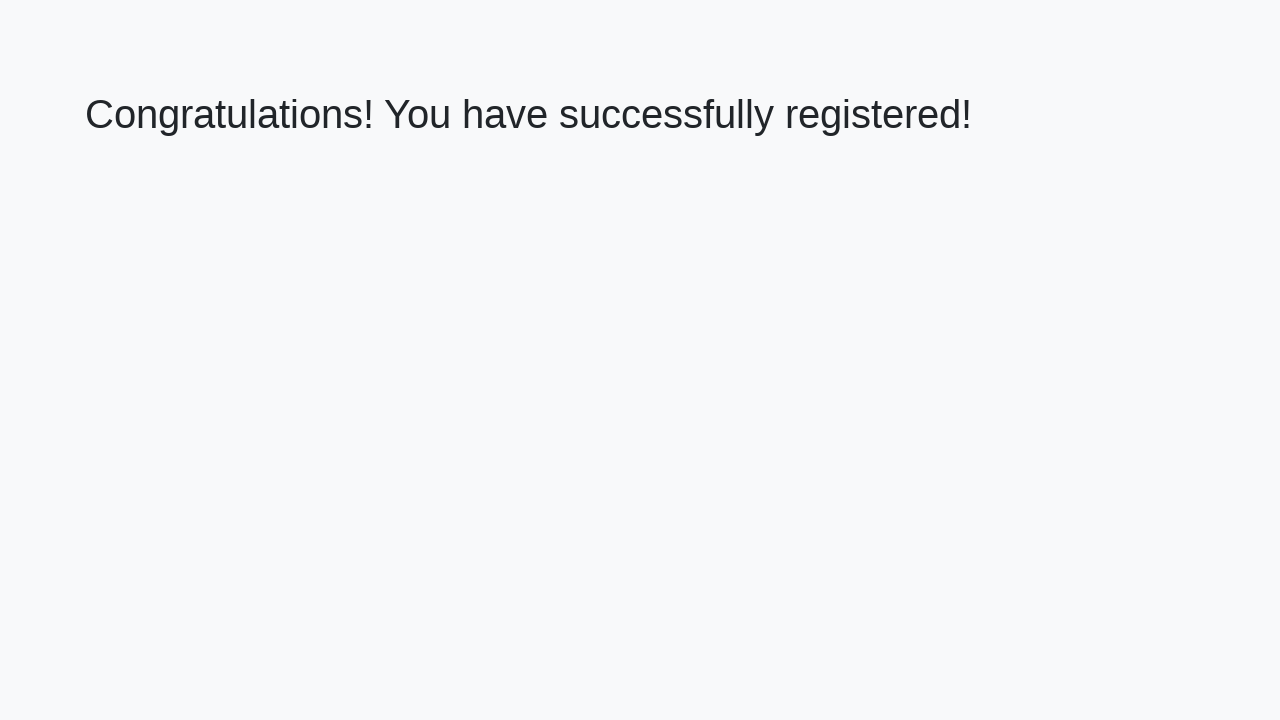

Retrieved success message text
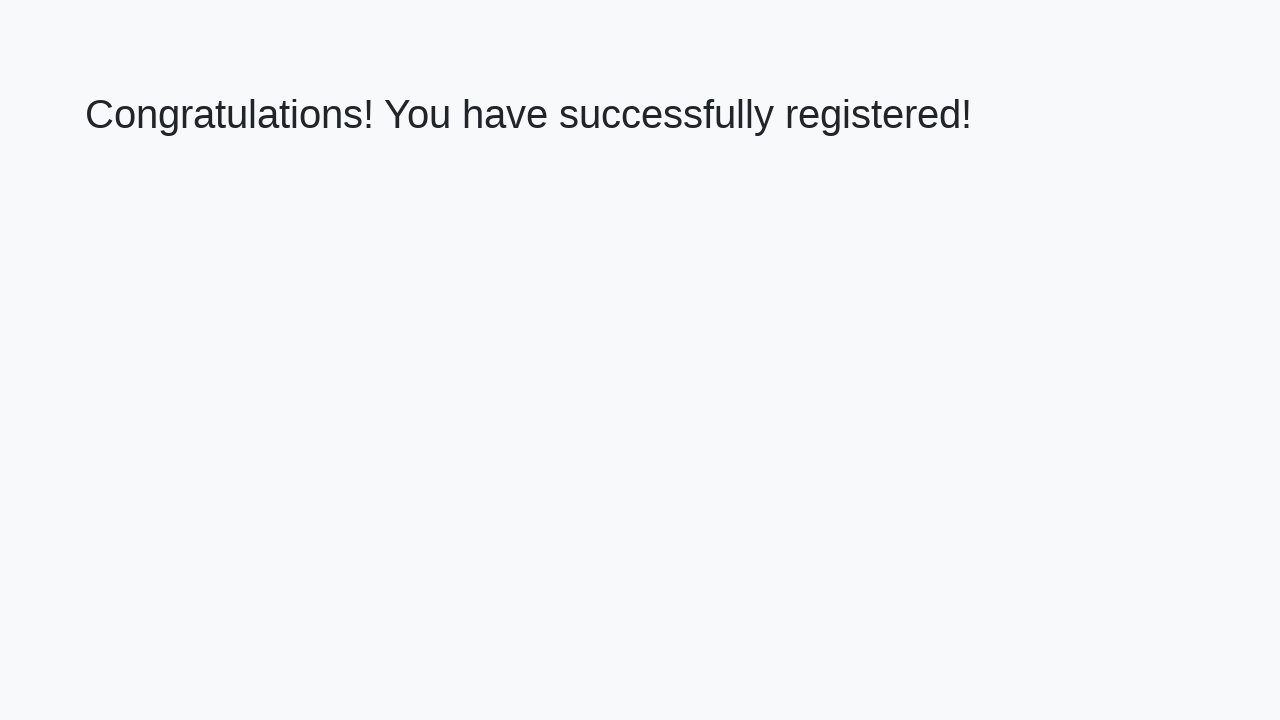

Verified success message: 'Congratulations! You have successfully registered!'
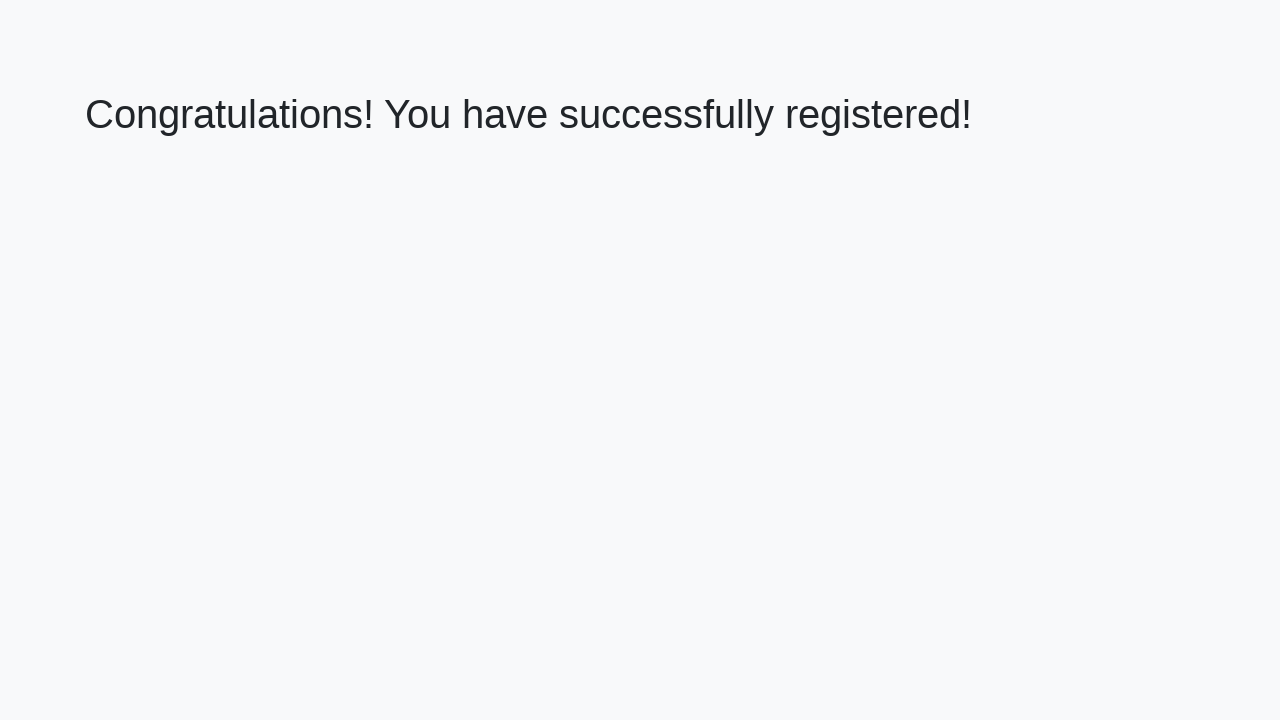

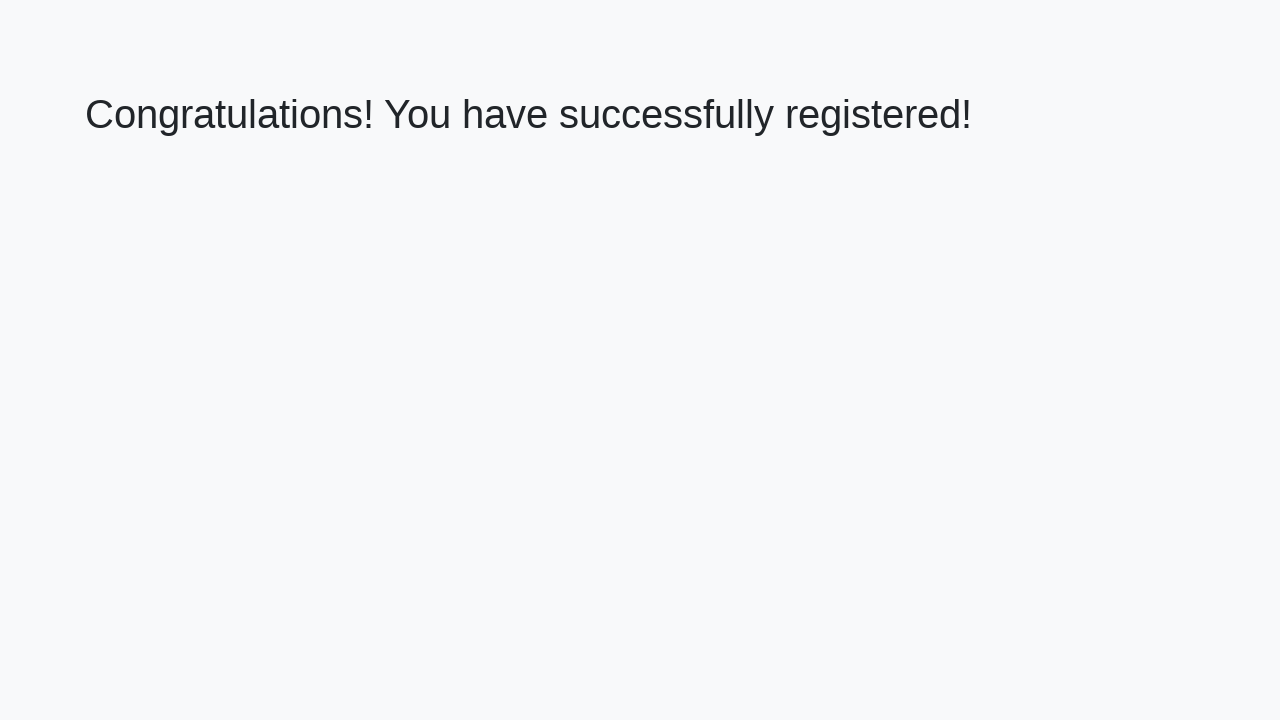